Tests a sign-up form with dynamic attributes by filling username, password, confirm password, and email fields, then submitting the form

Starting URL: https://v1.training-support.net/selenium/dynamic-attributes

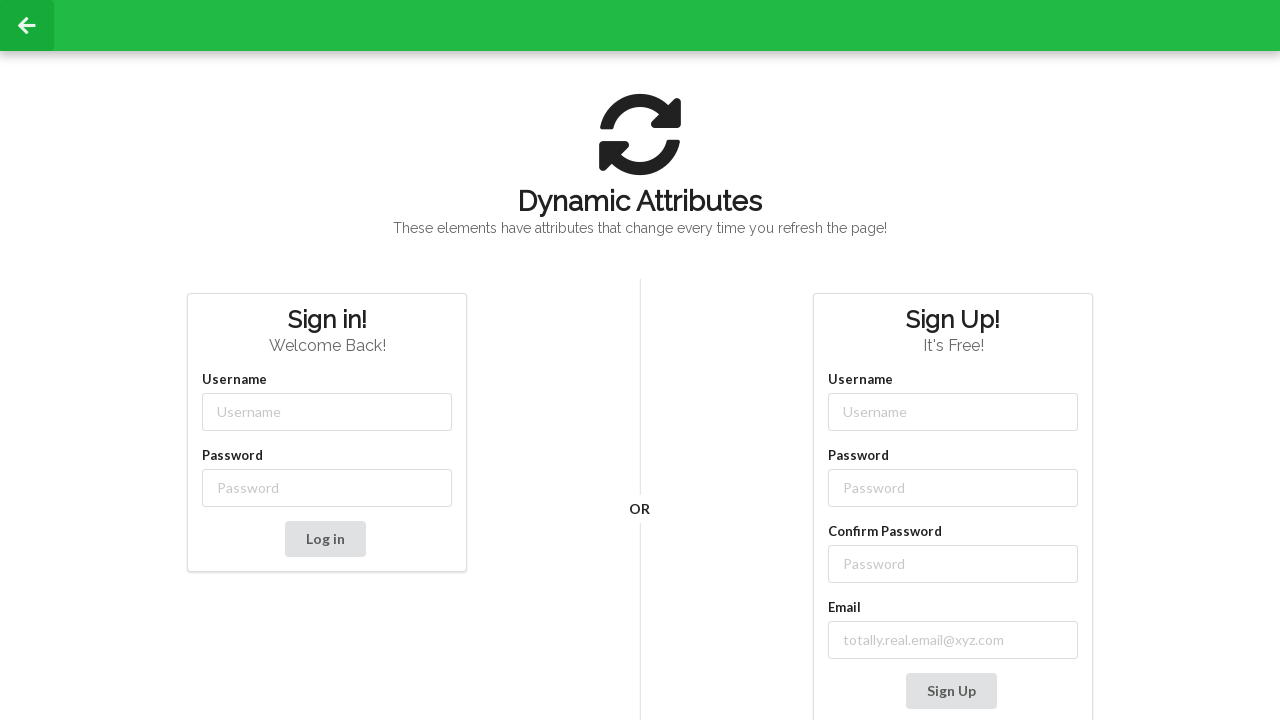

Filled username field with 'Saswati' using partial class attribute selector on input[class*='-username']
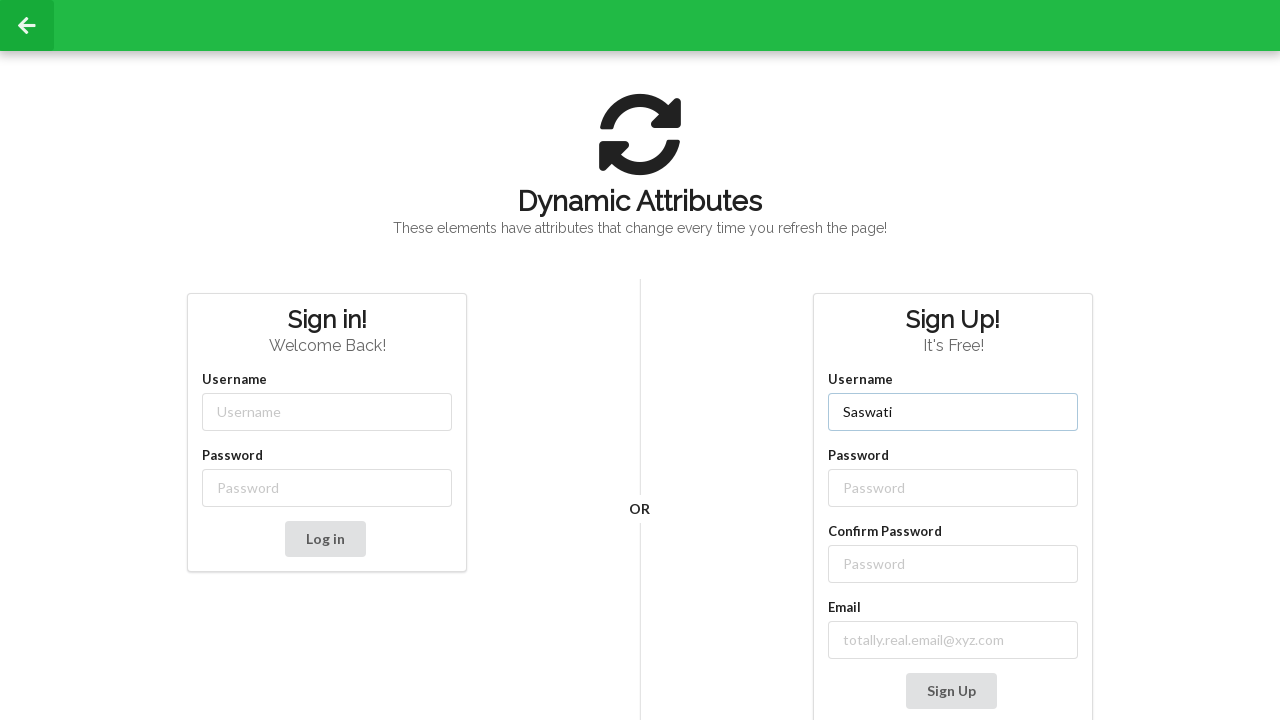

Filled password field with 'password' using partial class attribute selector on input[class*='-password']
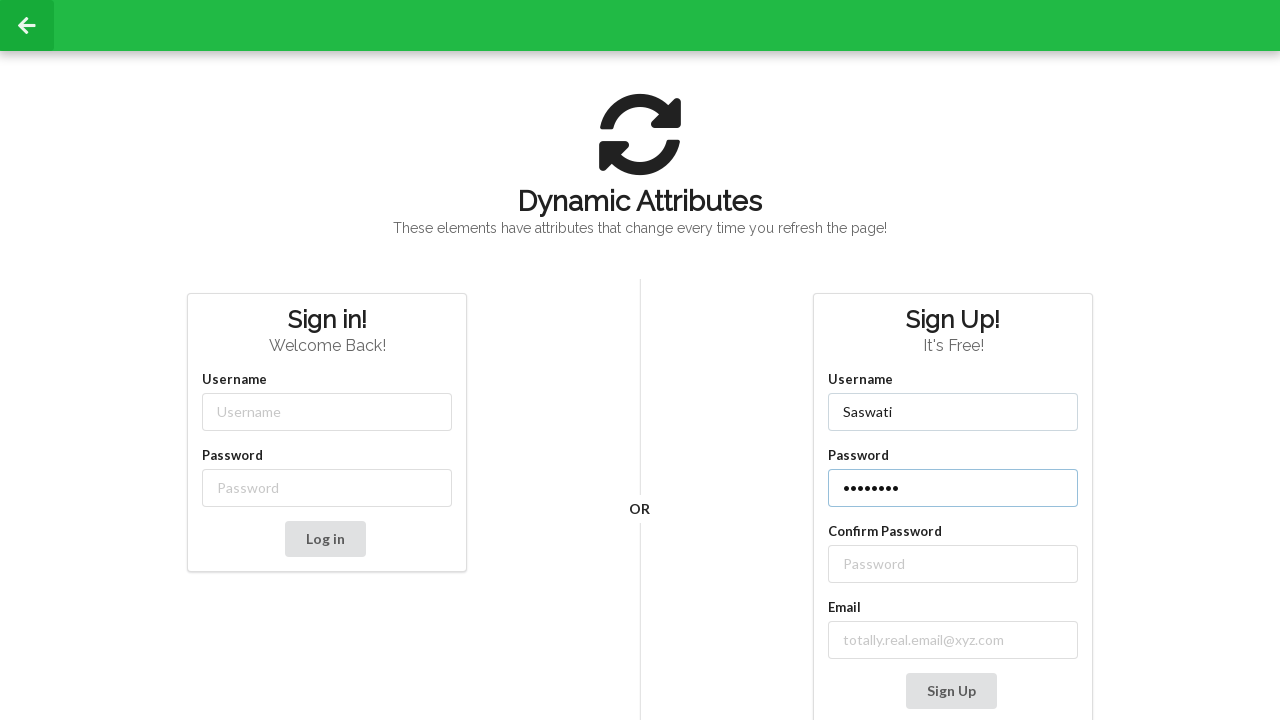

Filled confirm password field with 'password' using XPath label lookup on xpath=//label[text()='Confirm Password']/../input
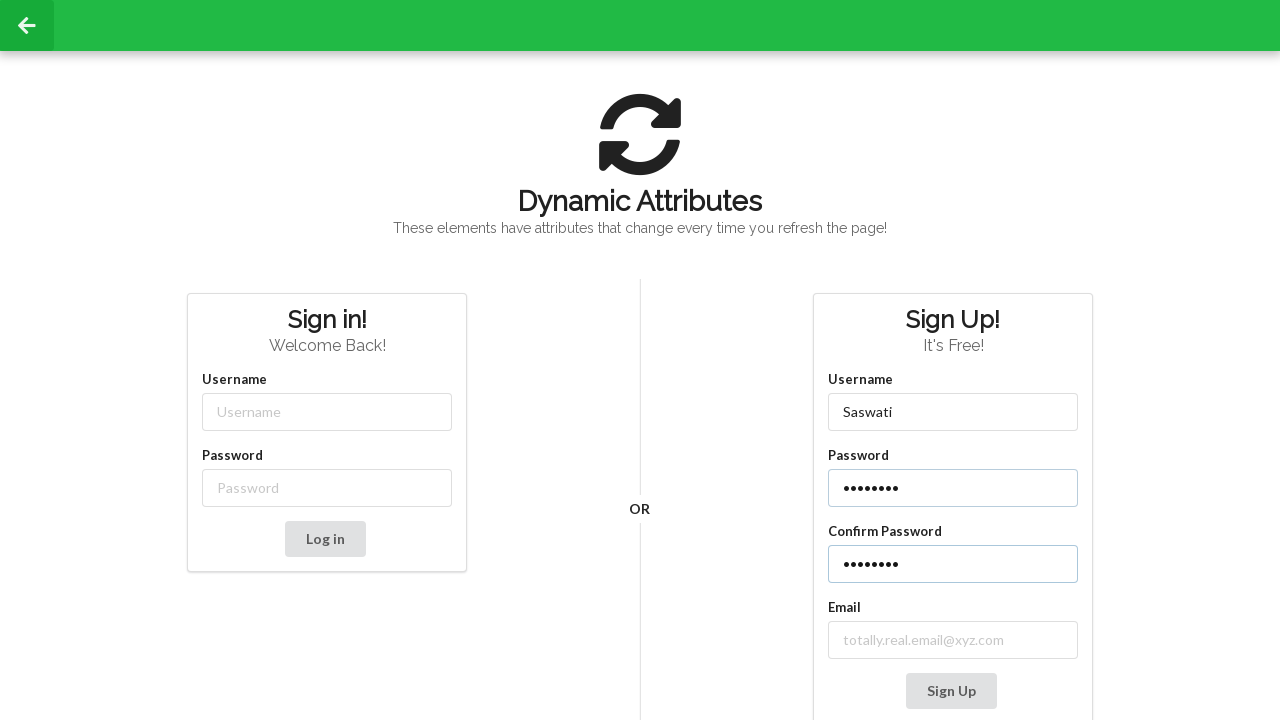

Filled email field with 'Saswati@ibm.com' on input[type='email']
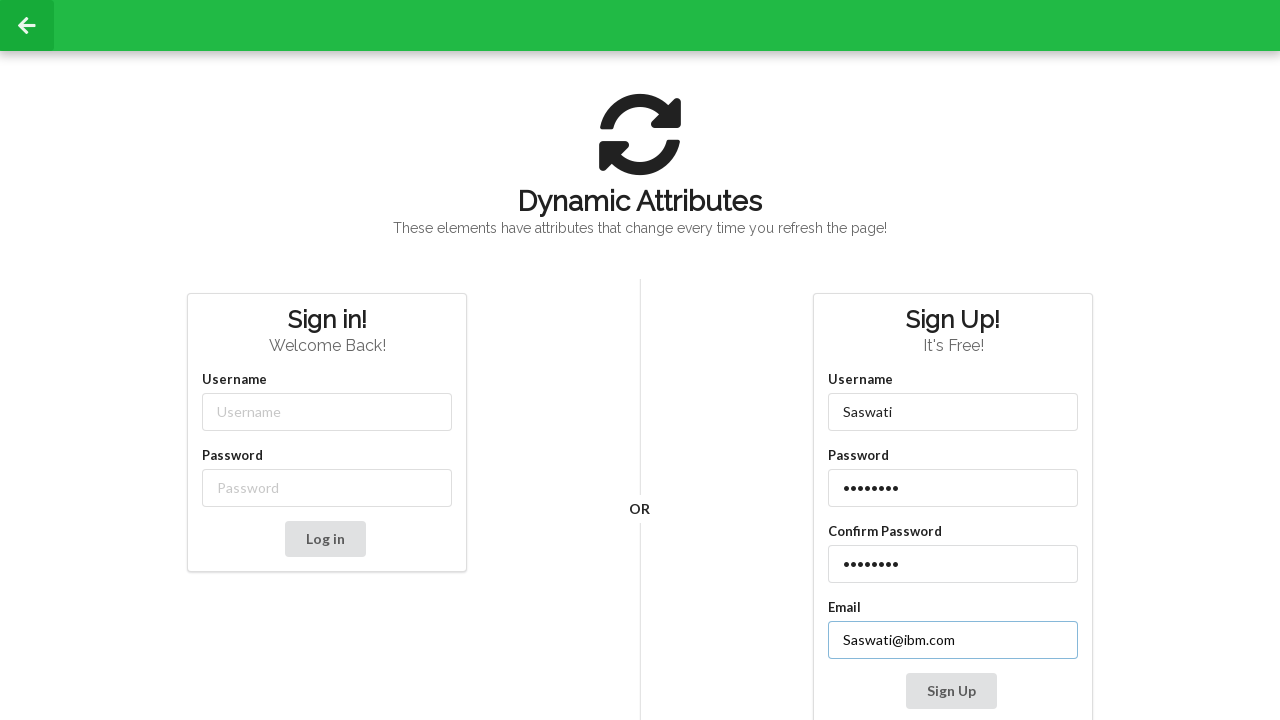

Clicked Sign Up button to submit the form at (951, 691) on button:has-text('Sign Up')
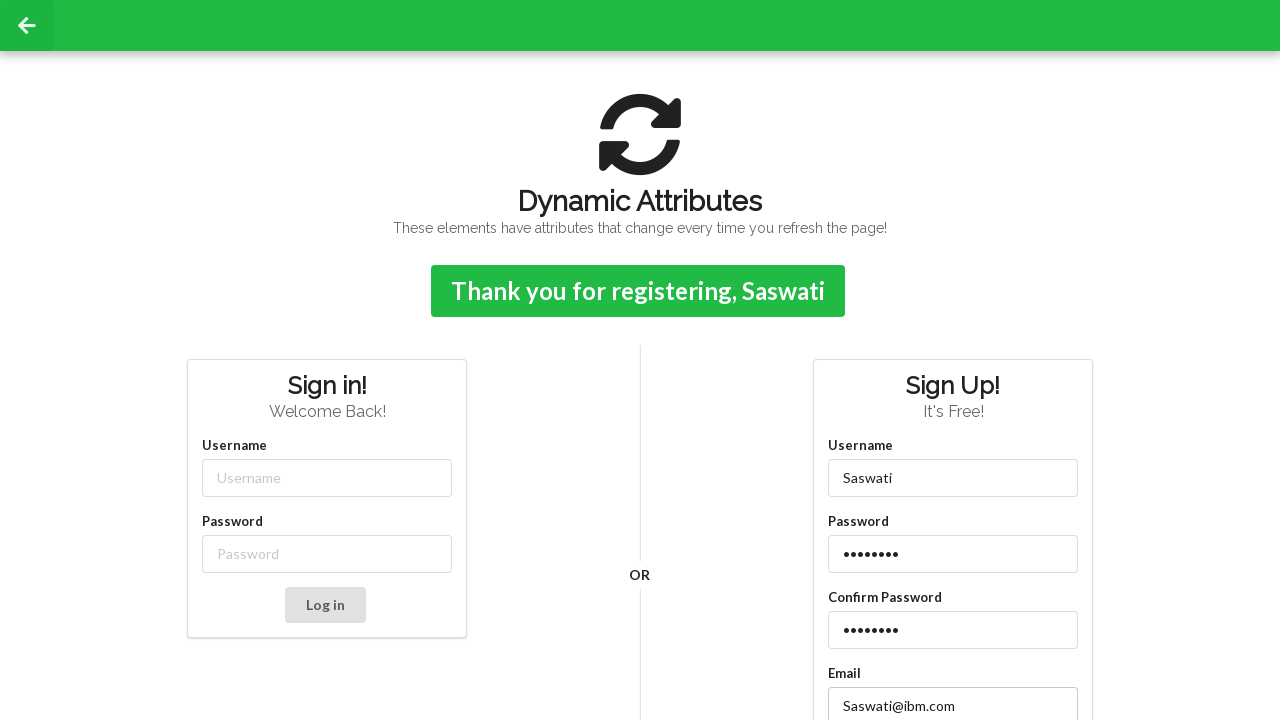

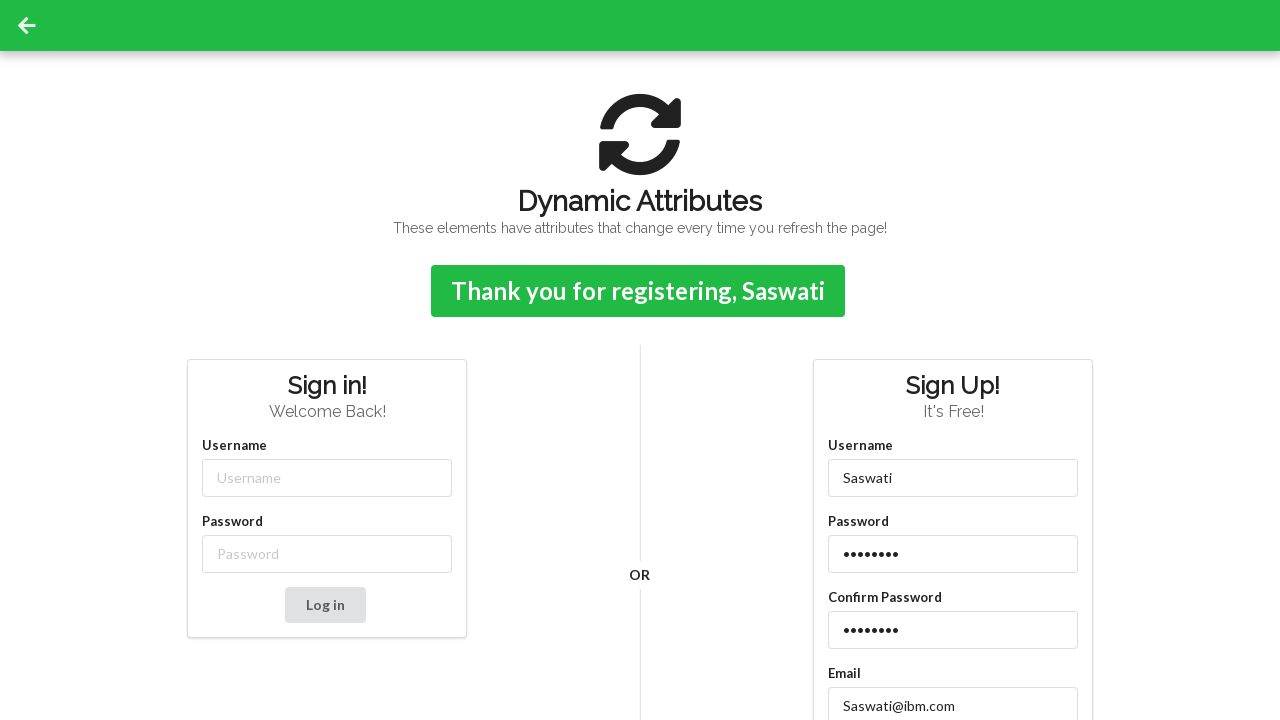